Tests tab handling by removing target attribute, navigating to the linked page, and performing a search for 'selenium'

Starting URL: https://www.letskodeit.com/practice

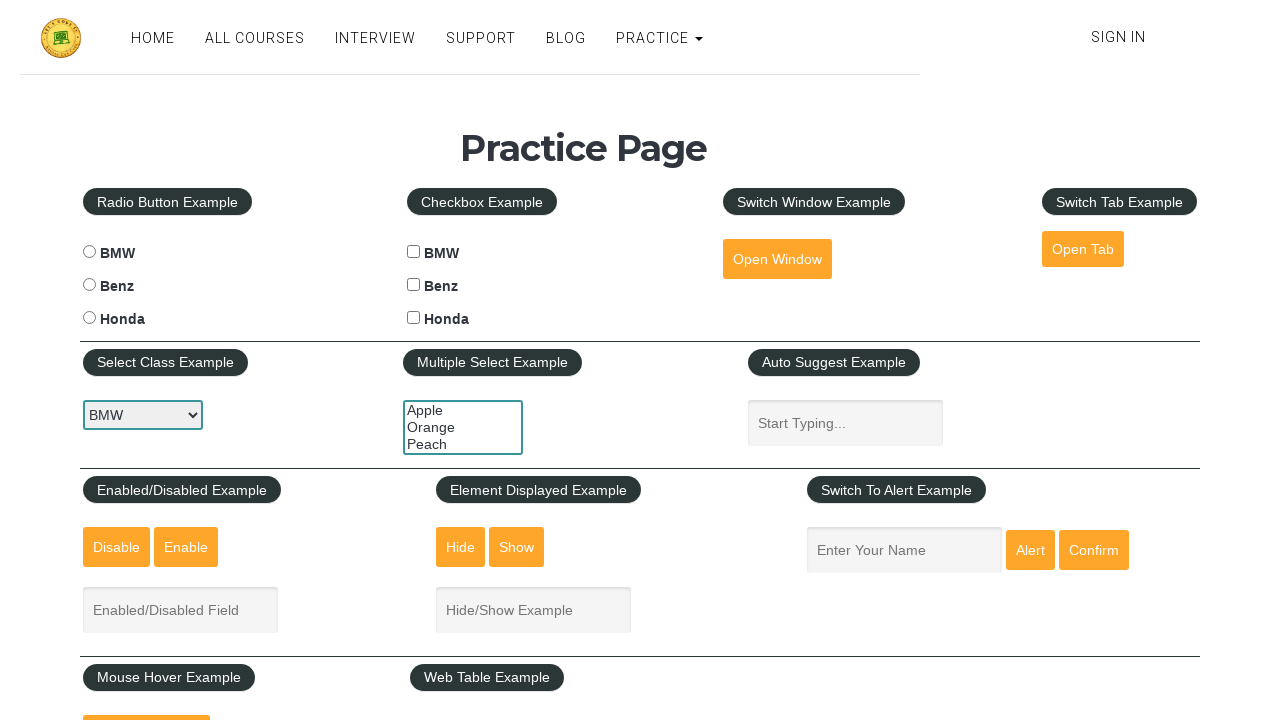

Retrieved href attribute from open tab link
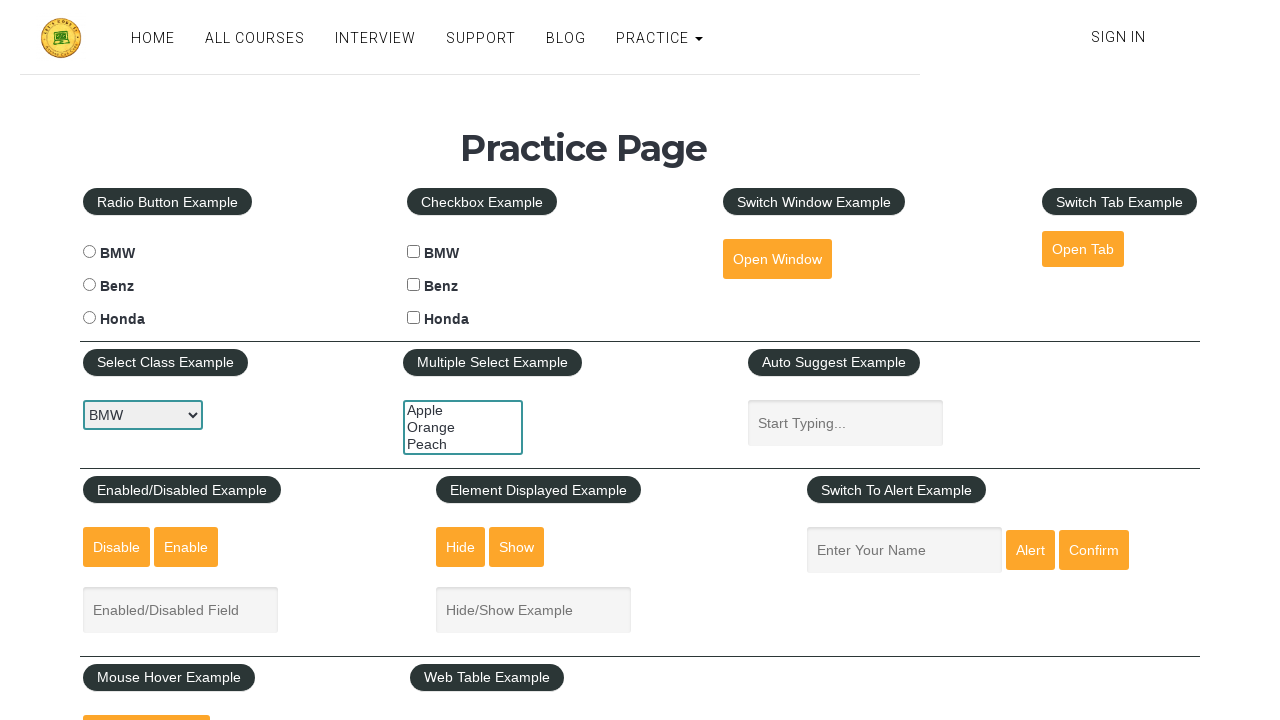

Navigated to the linked page
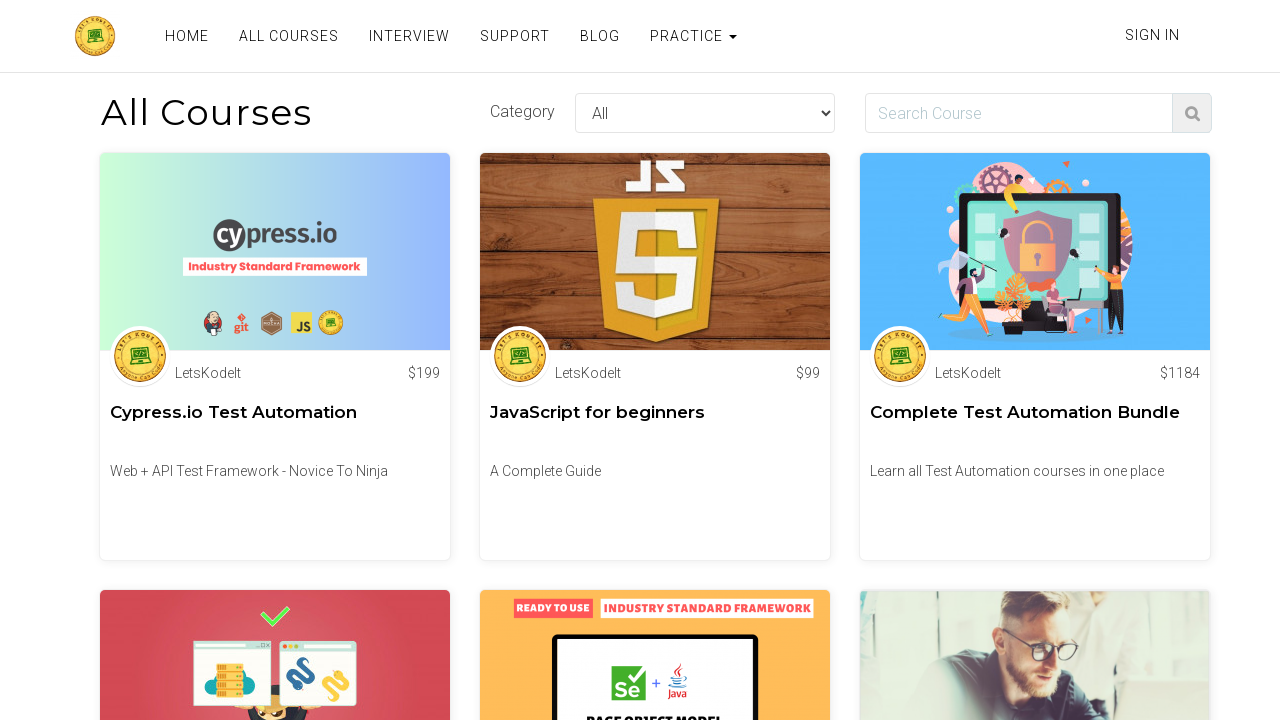

Verified URL contains '/courses'
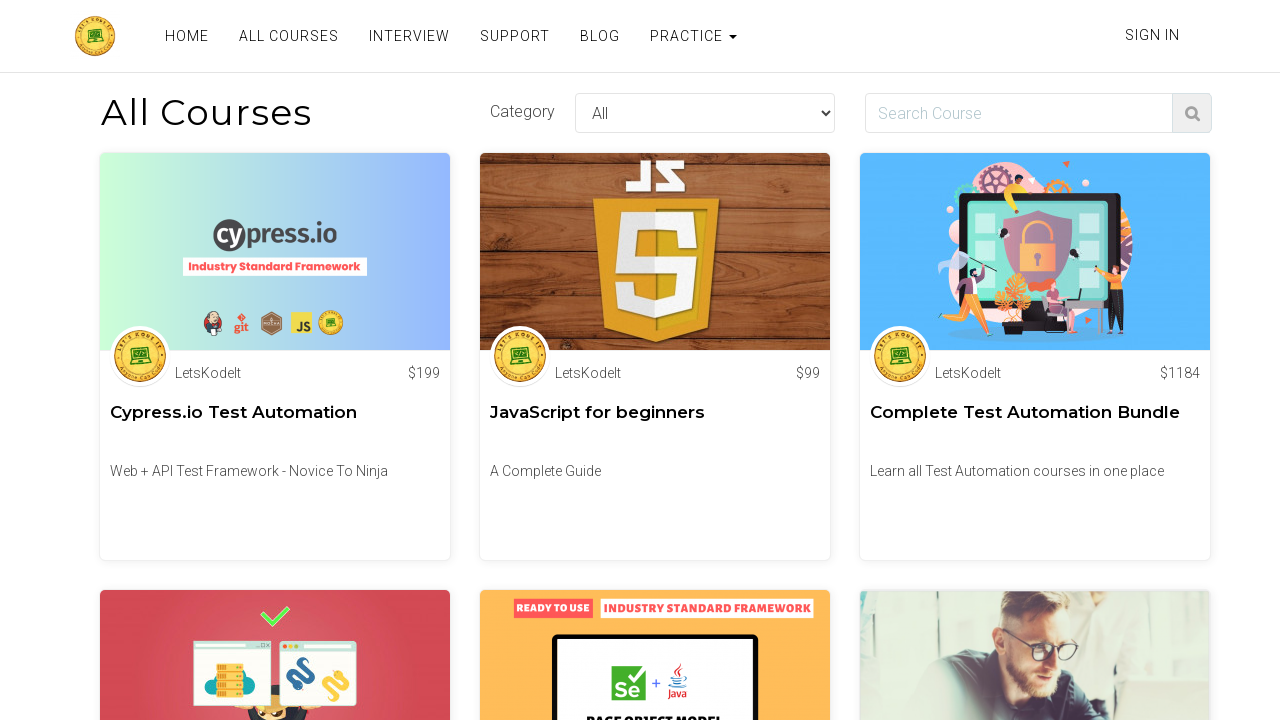

Filled search field with 'selenium' on input[id='search']
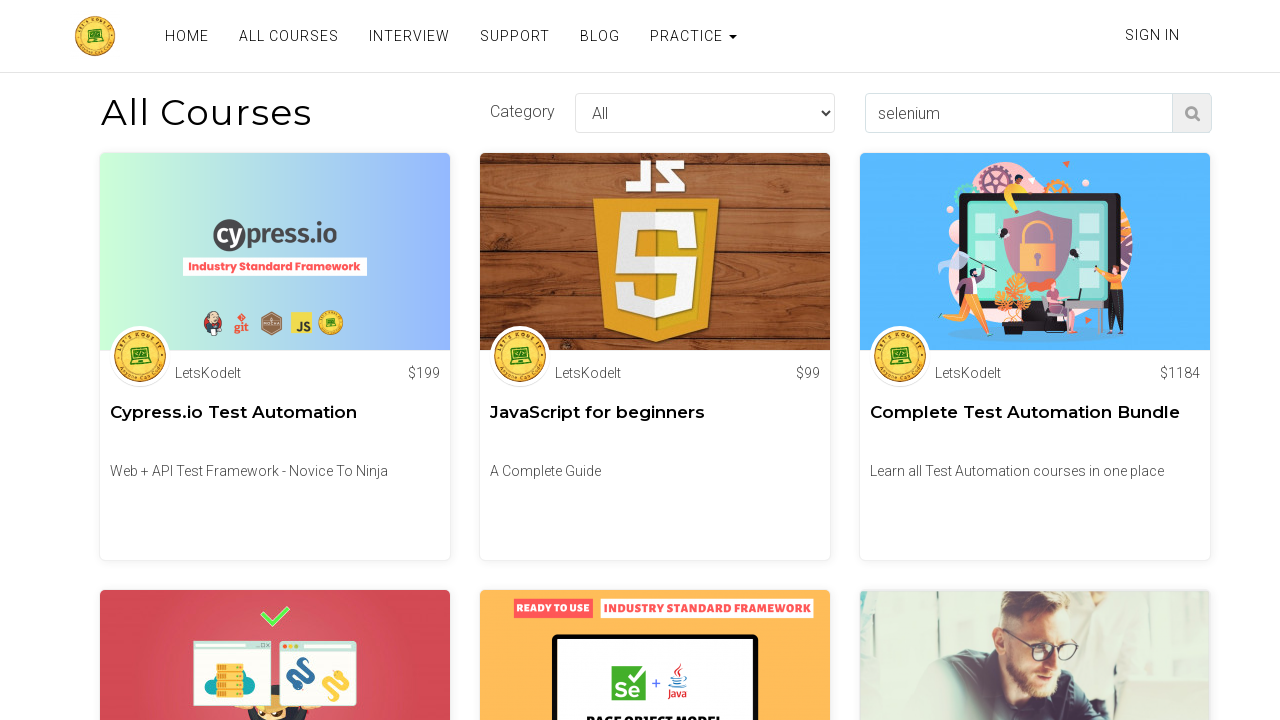

Clicked search submit button at (1192, 113) on button[type='submit']
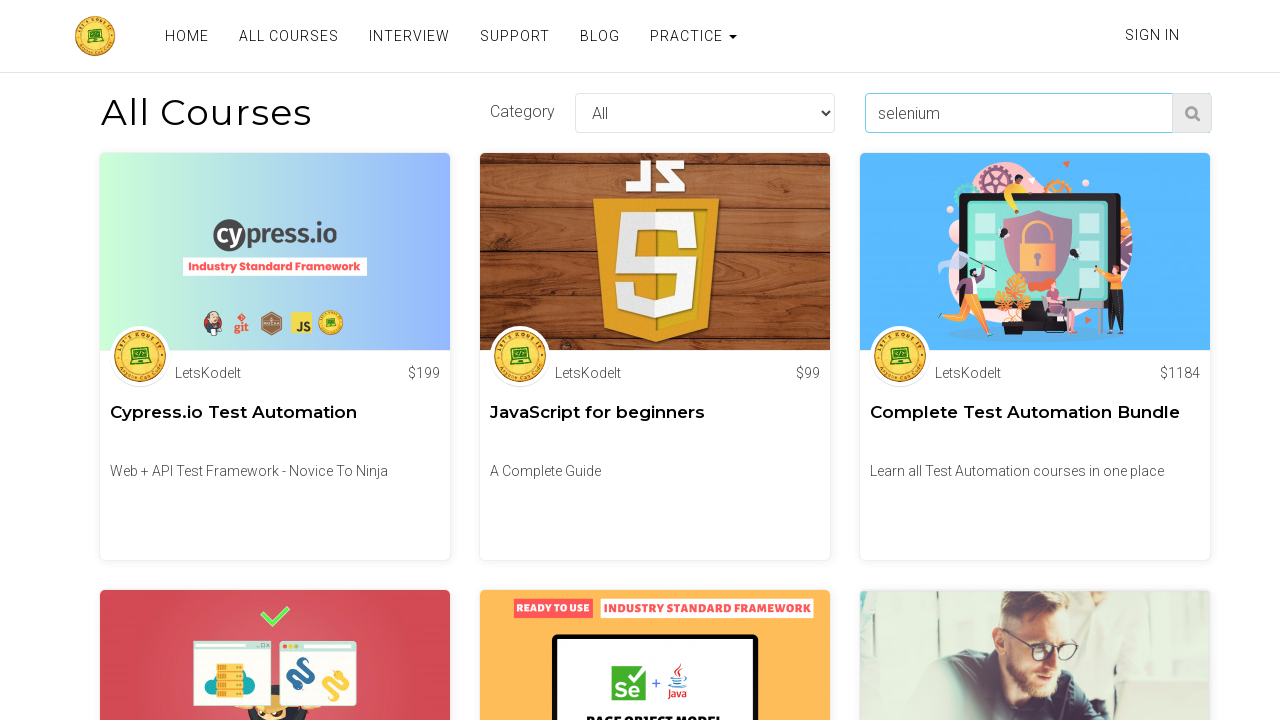

Navigated back to practice page
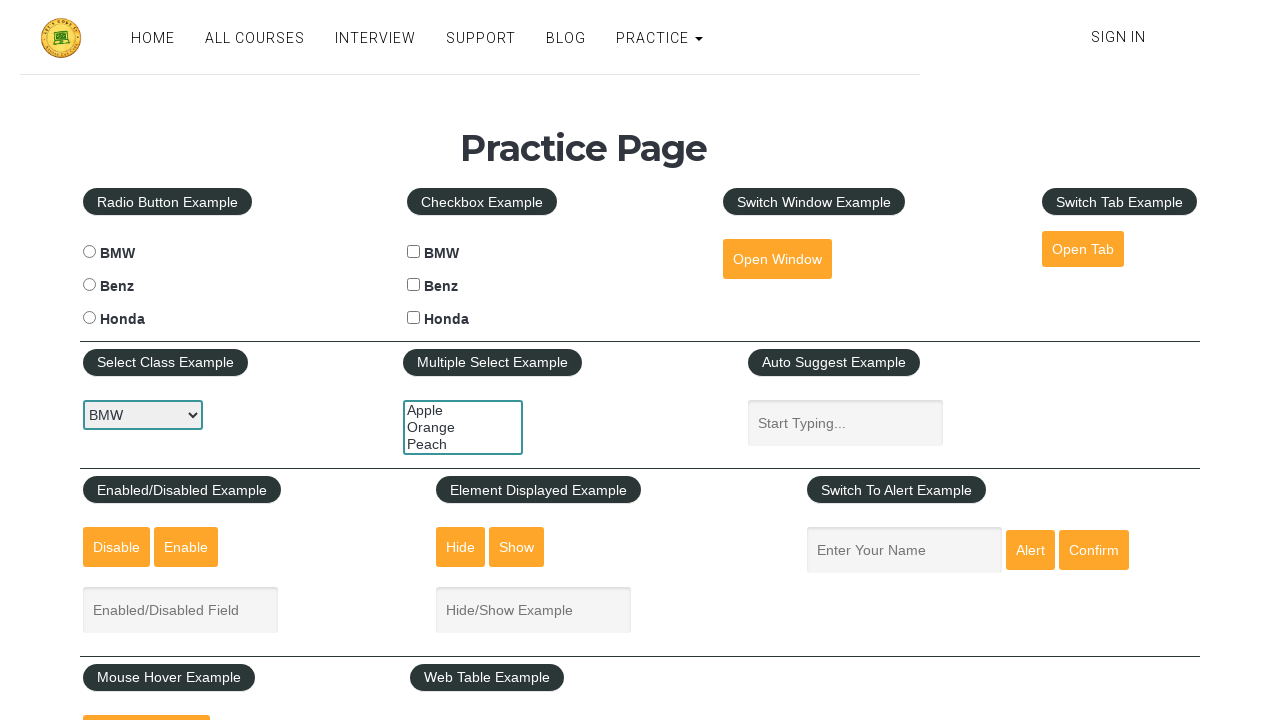

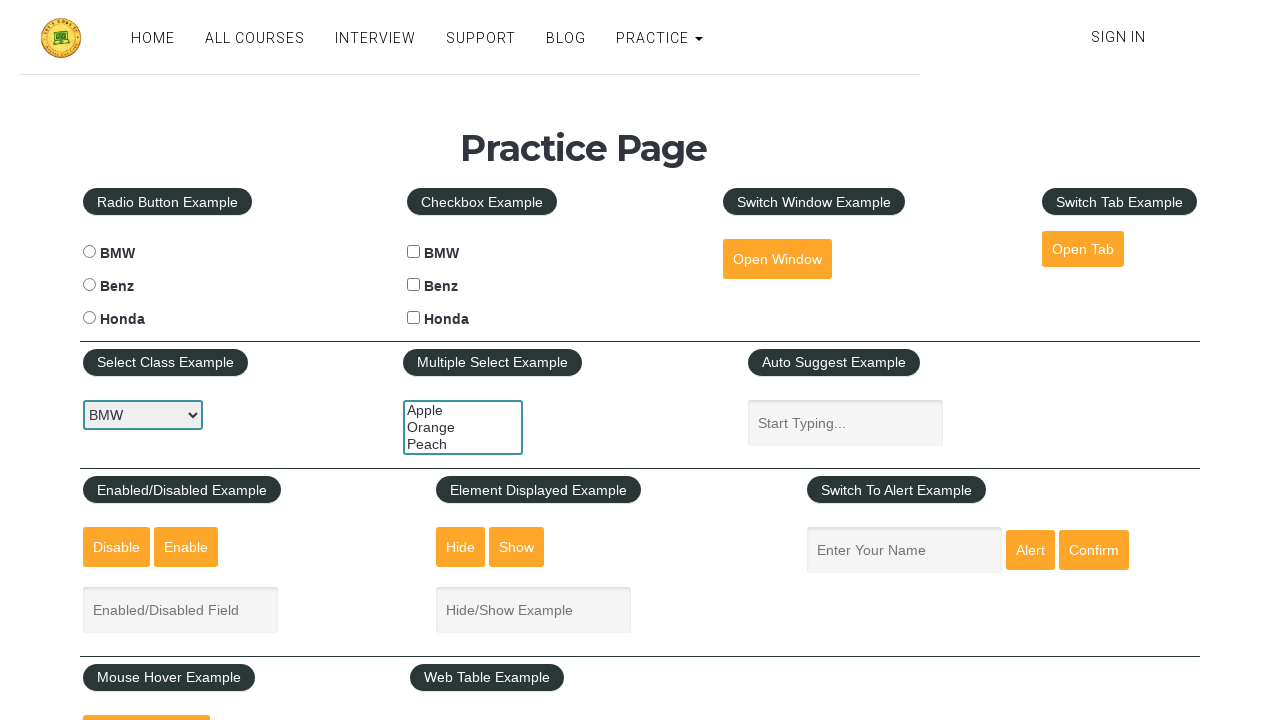